Tests a web form by entering text into a text box, clicking the submit button, and verifying the success message is displayed

Starting URL: https://www.selenium.dev/selenium/web/web-form.html

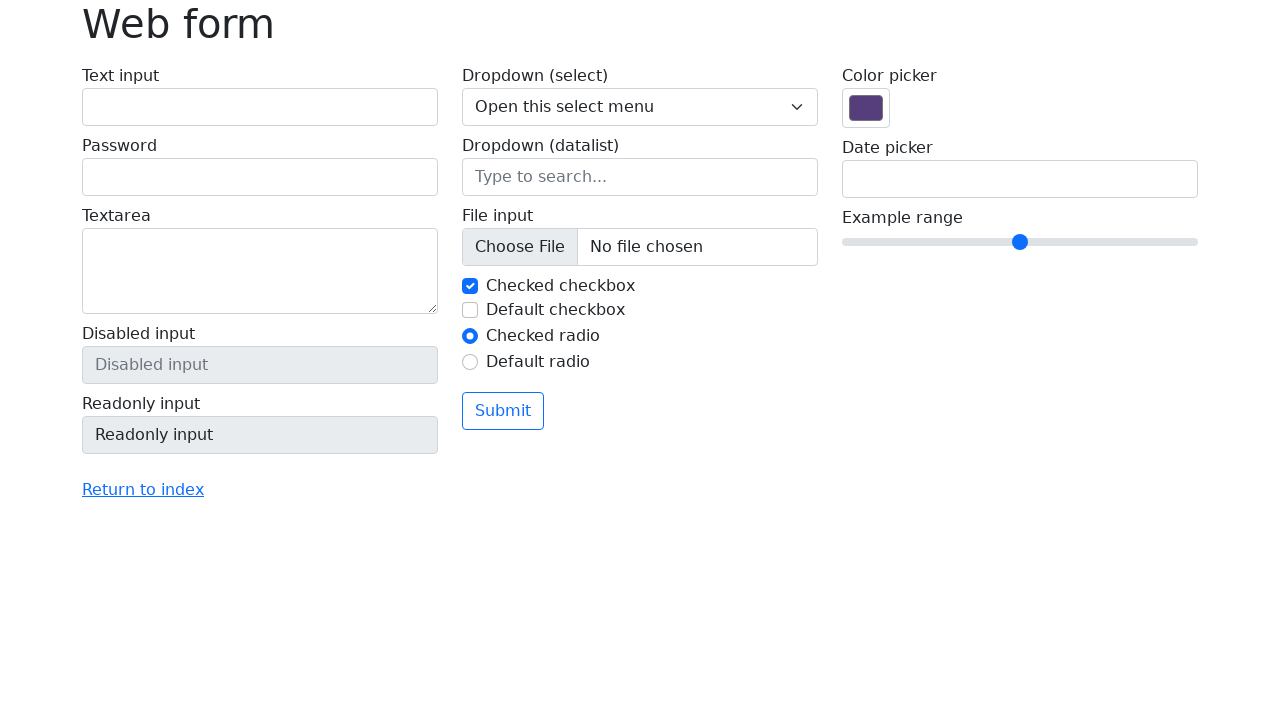

Filled text box with 'Selenium' on input[name='my-text']
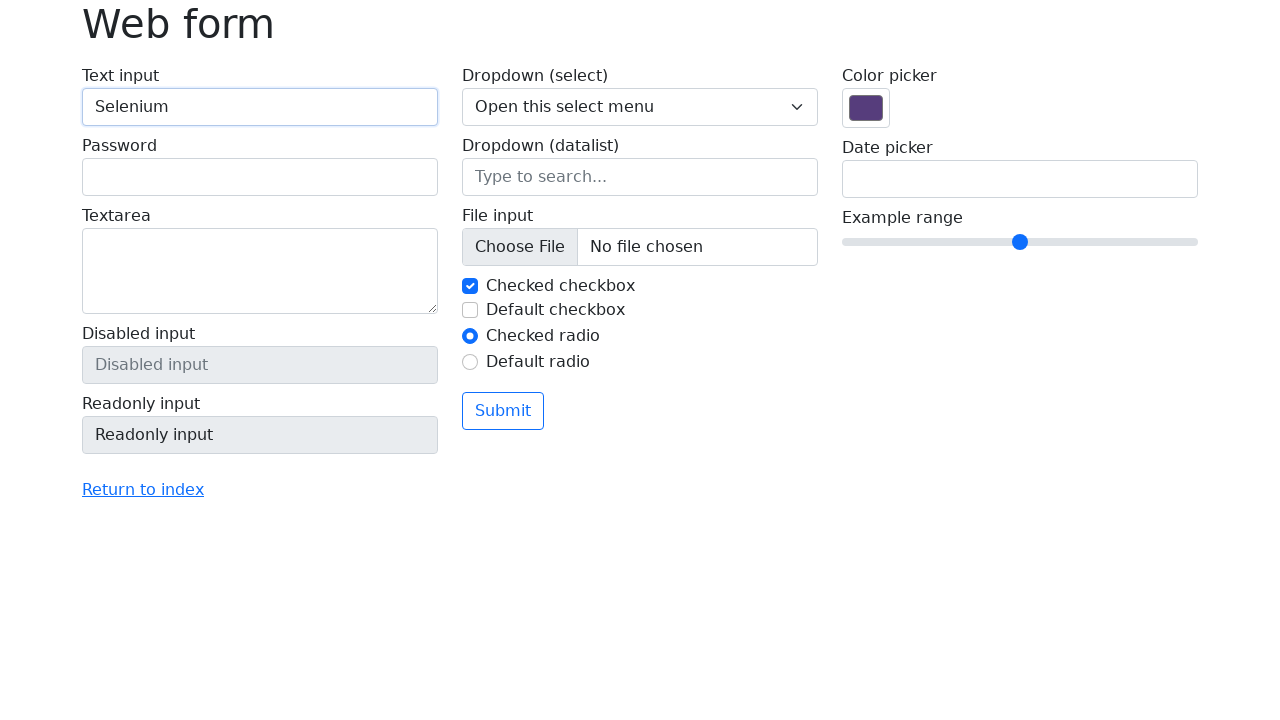

Clicked submit button at (503, 411) on button
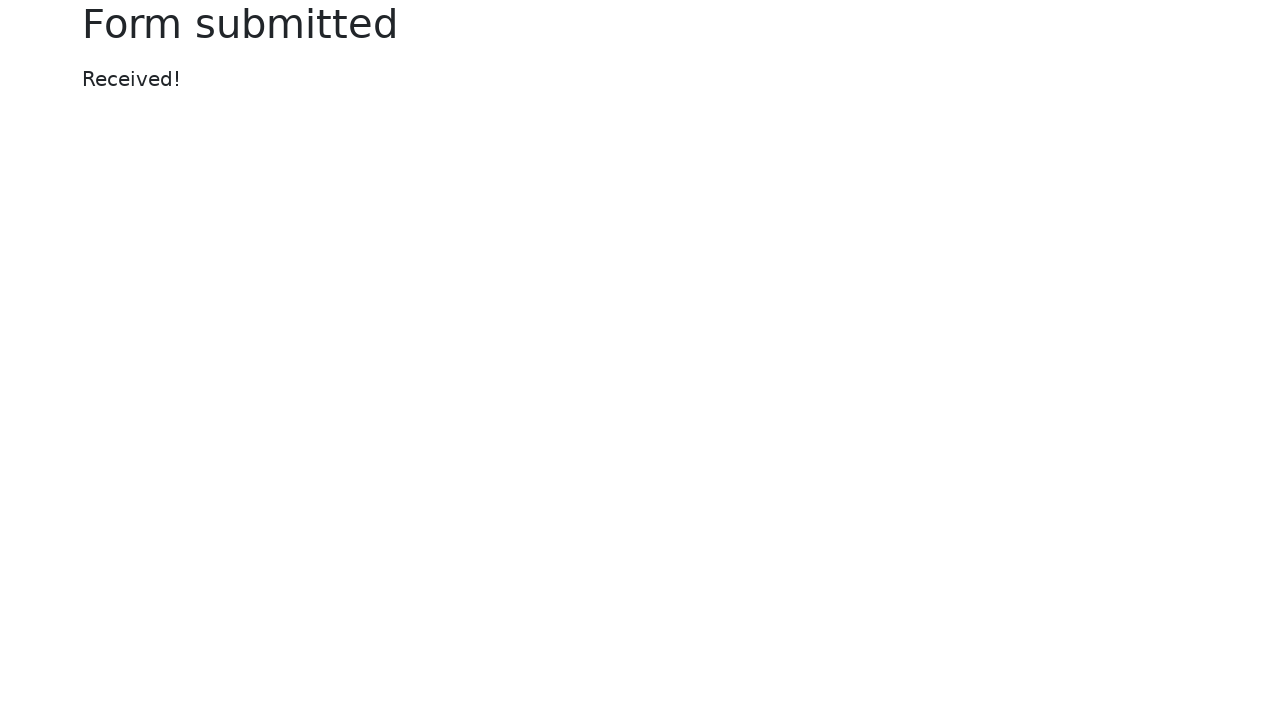

Success message displayed
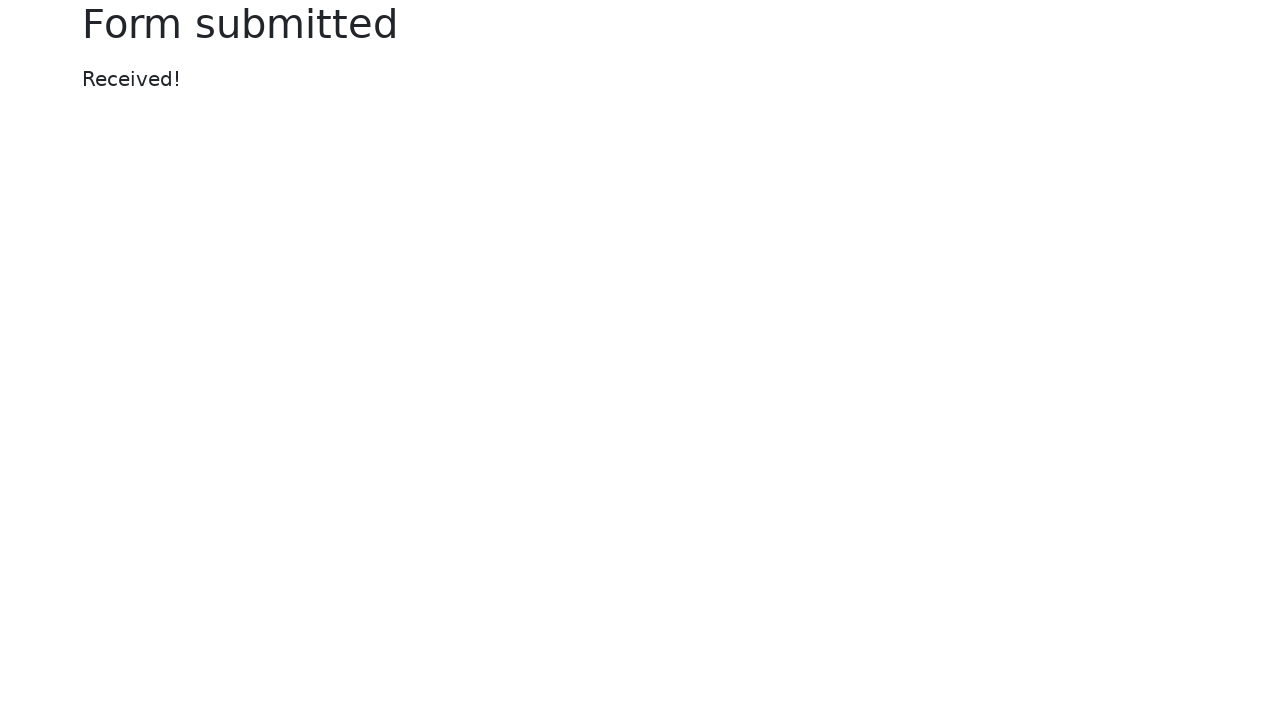

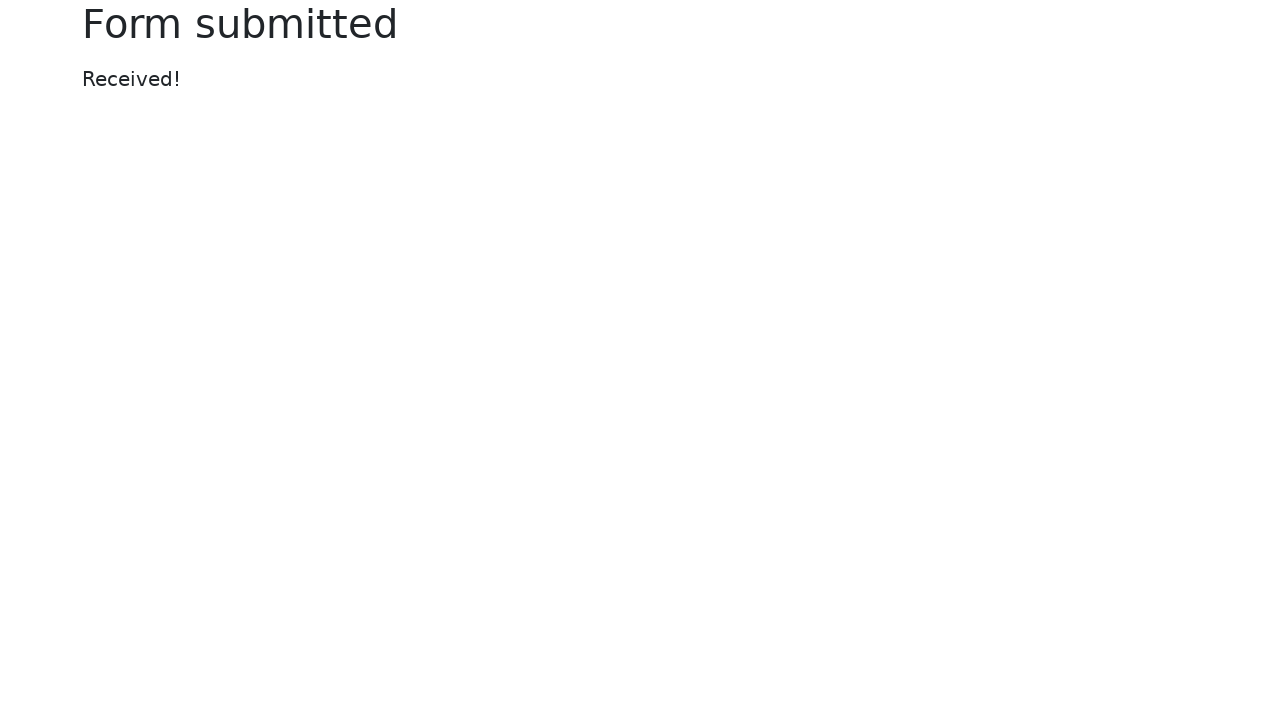